Tests handling of JavaScript alert boxes by clicking buttons that trigger alerts, accepting the first alert and dismissing the second alert, then verifying the confirmation result text.

Starting URL: https://www.lambdatest.com/selenium-playground/javascript-alert-box-demo

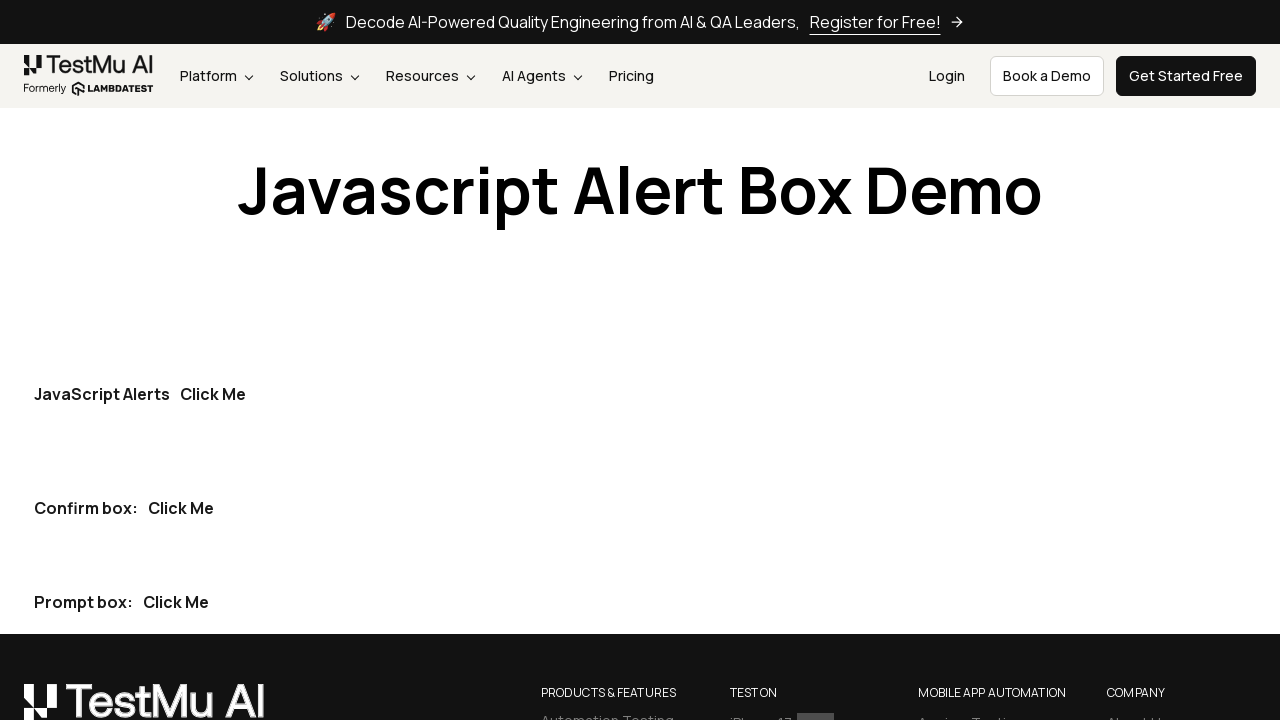

Located all 'Click Me' buttons
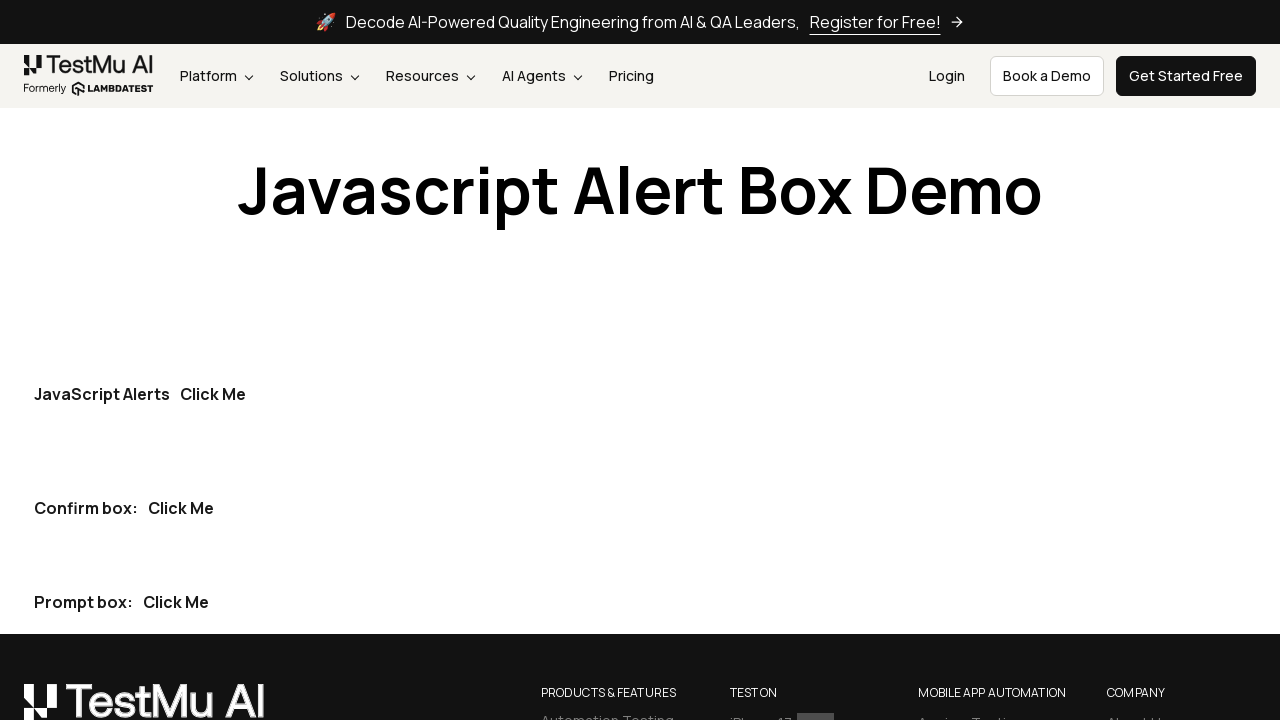

Set up dialog handler to accept first alert
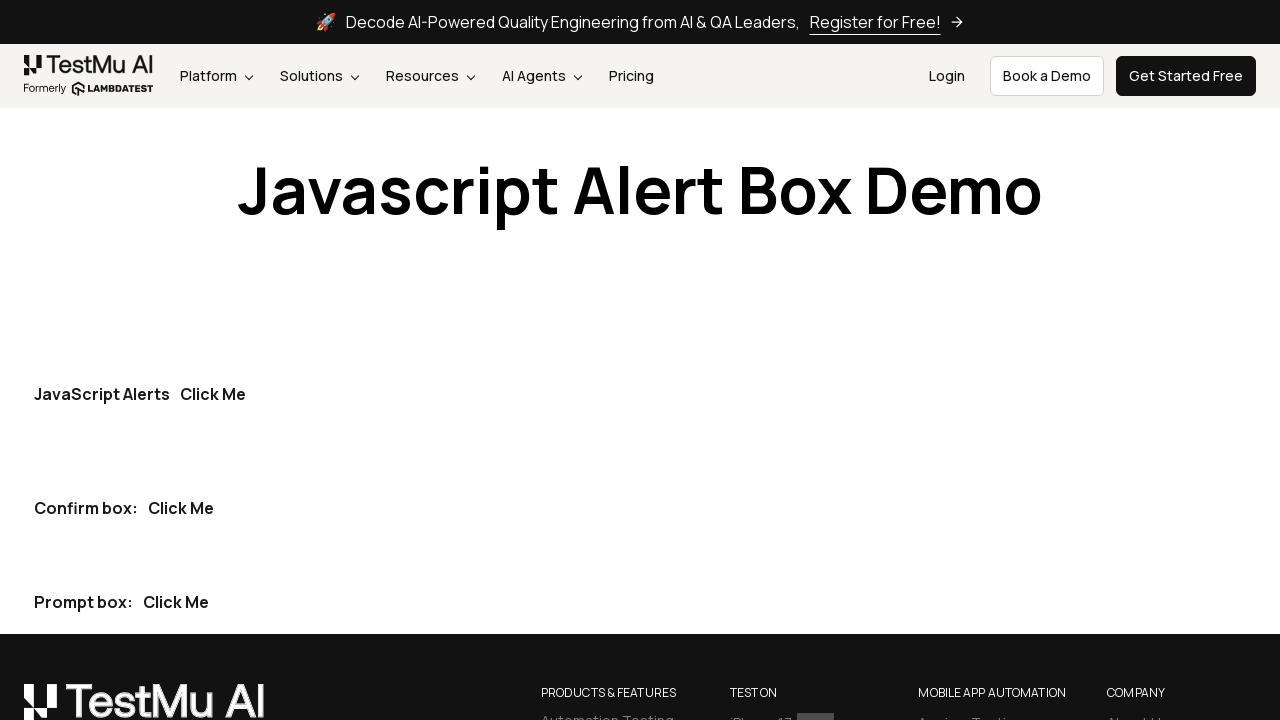

Clicked first 'Click Me' button and accepted the alert at (213, 394) on text='Click Me' >> nth=0
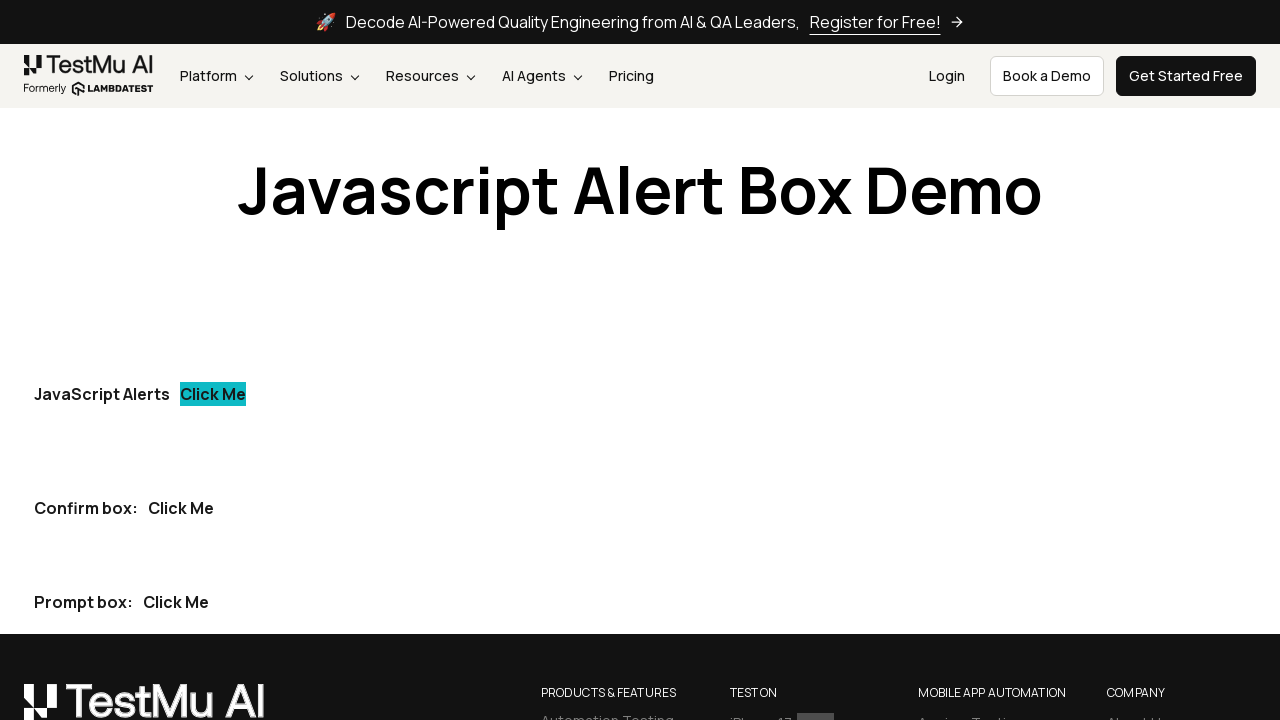

Set up dialog handler to dismiss second alert
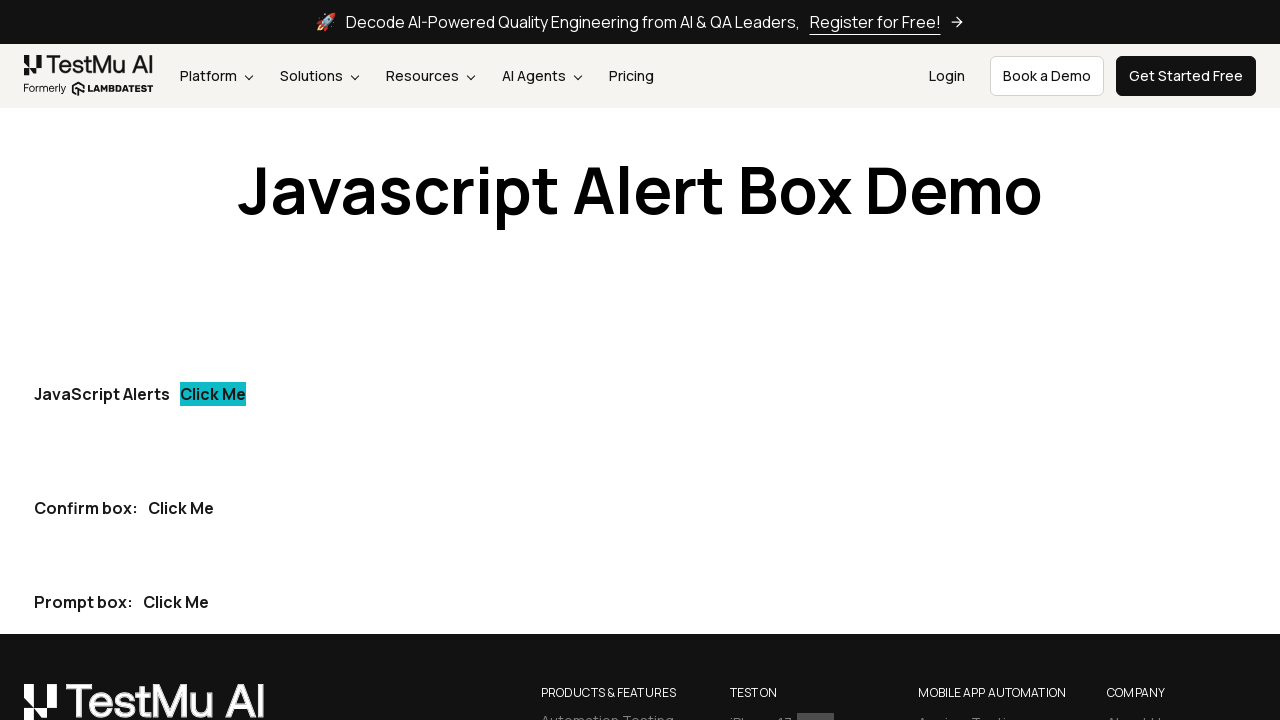

Clicked second 'Click Me' button and dismissed the alert at (181, 508) on text='Click Me' >> nth=1
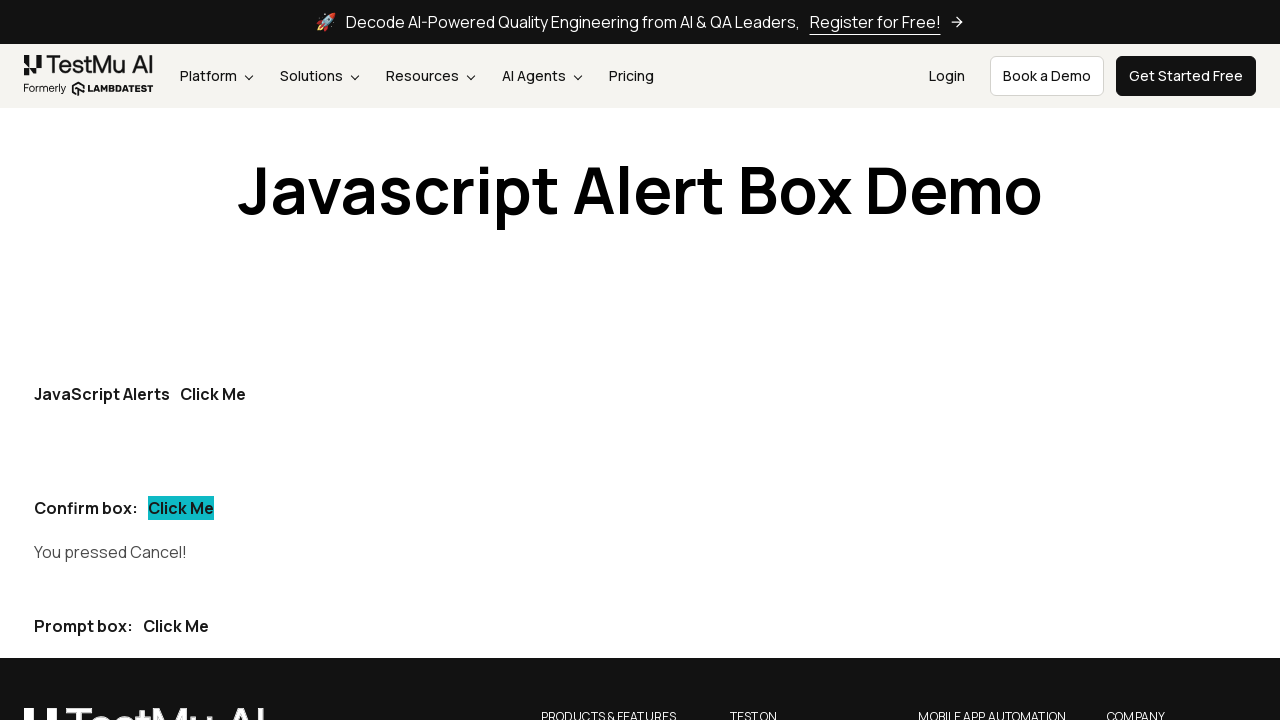

Verified confirmation result text is displayed
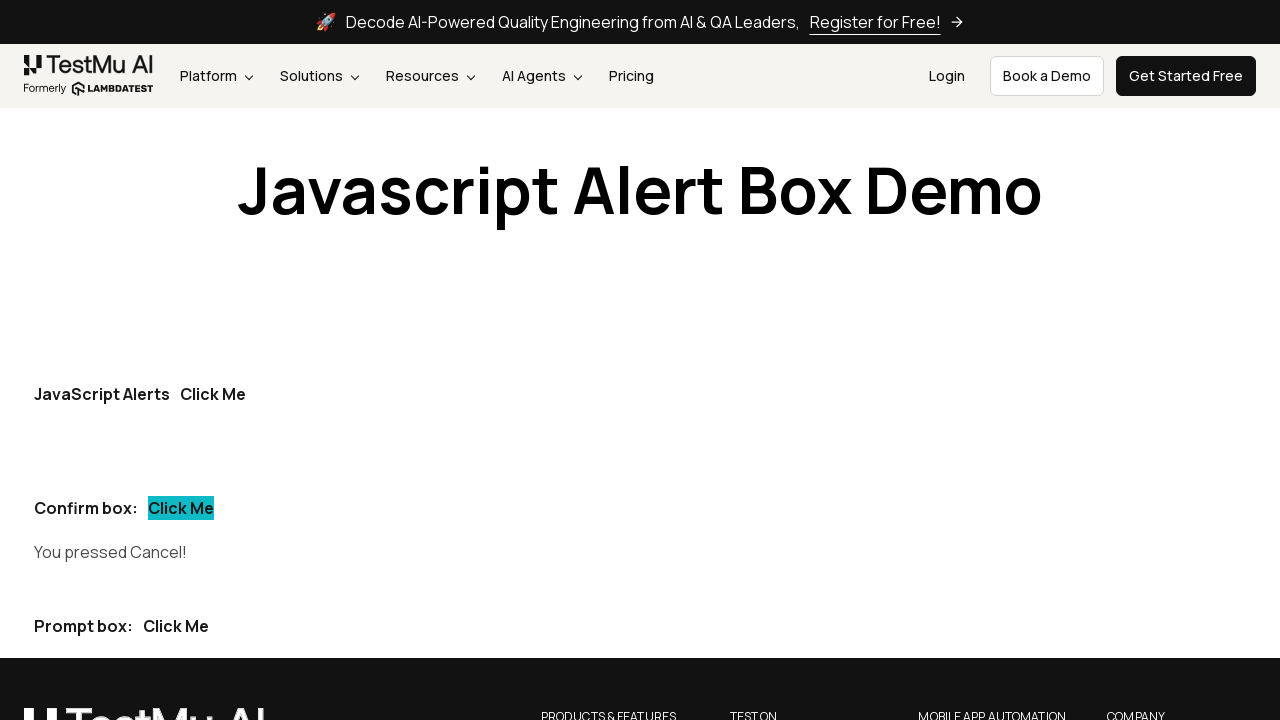

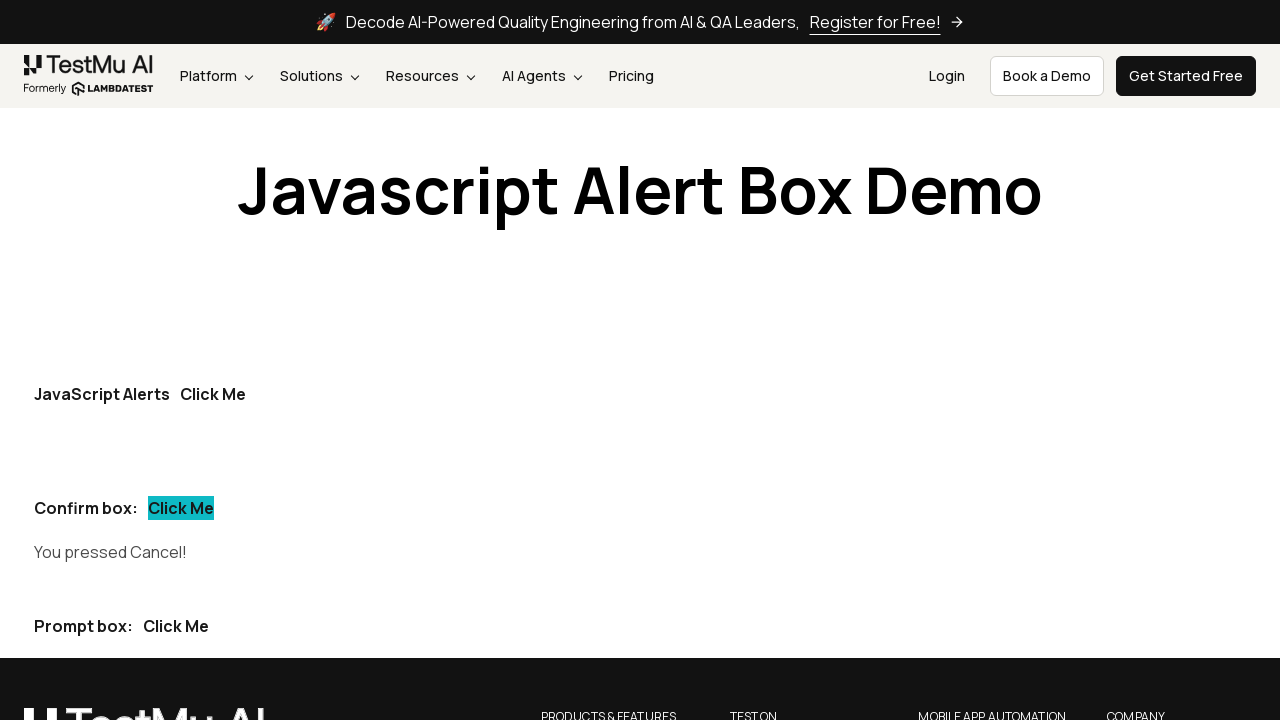